Tests the sortable list functionality on DemoQA by performing drag-and-drop operations on list items, moving each element to the next position in sequence.

Starting URL: https://demoqa.com/sortable

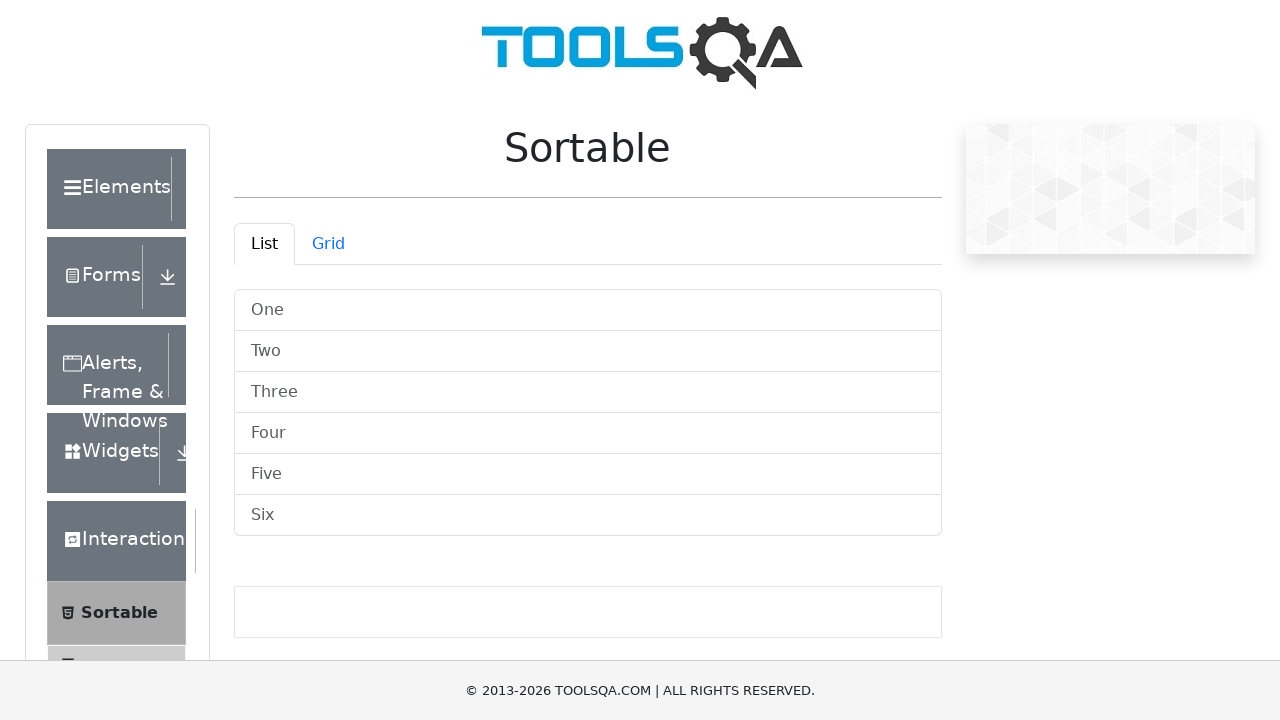

Sortable list loaded and visible
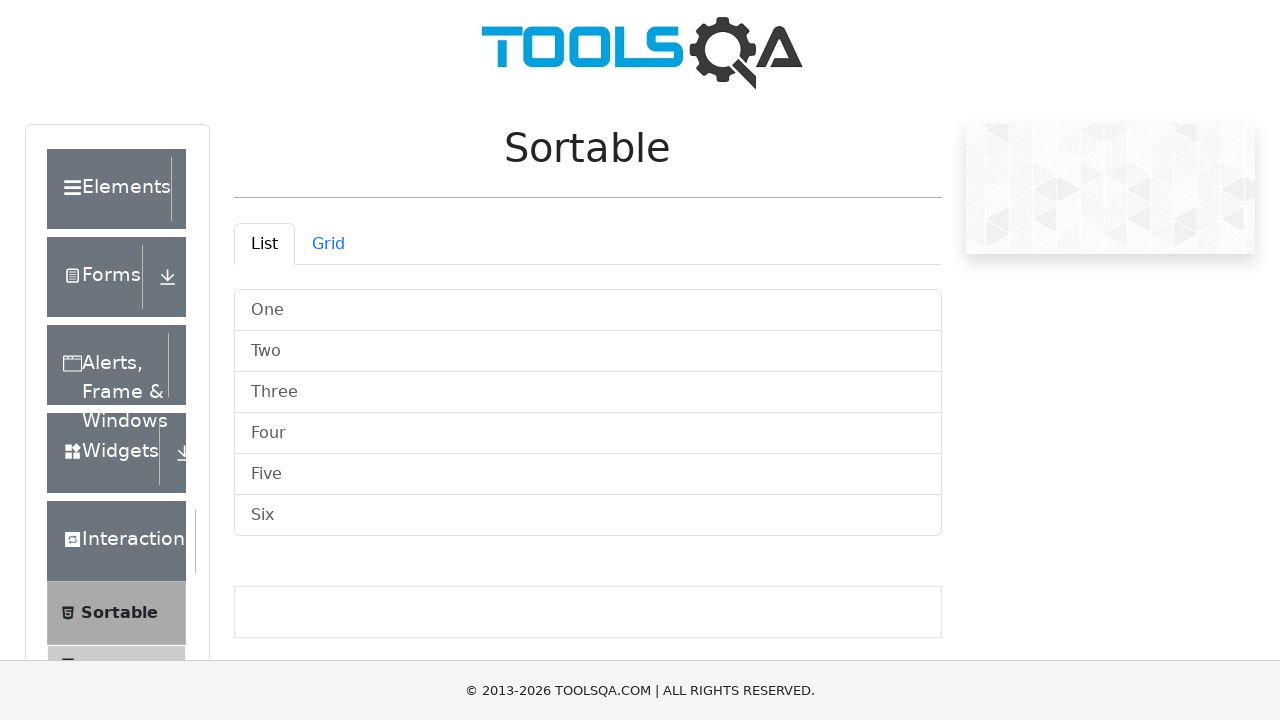

Retrieved 6 list items from the sortable list
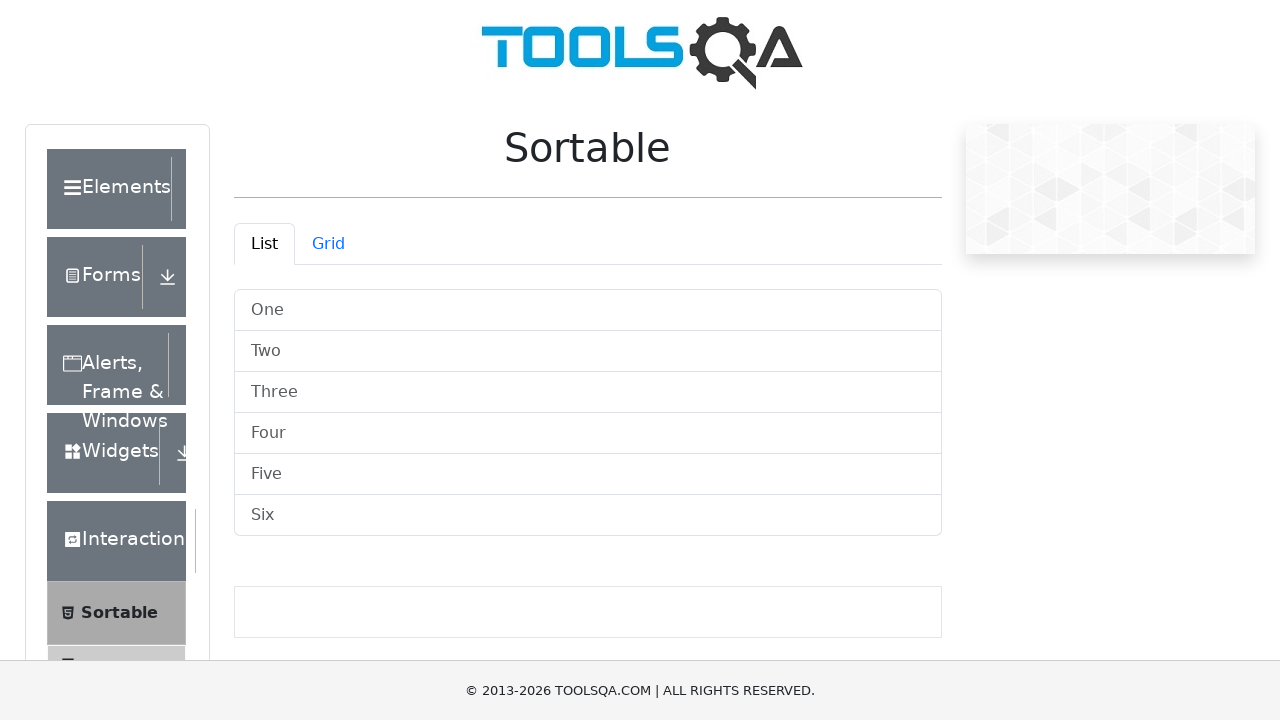

Dragged list item 0 to position 1 at (588, 352)
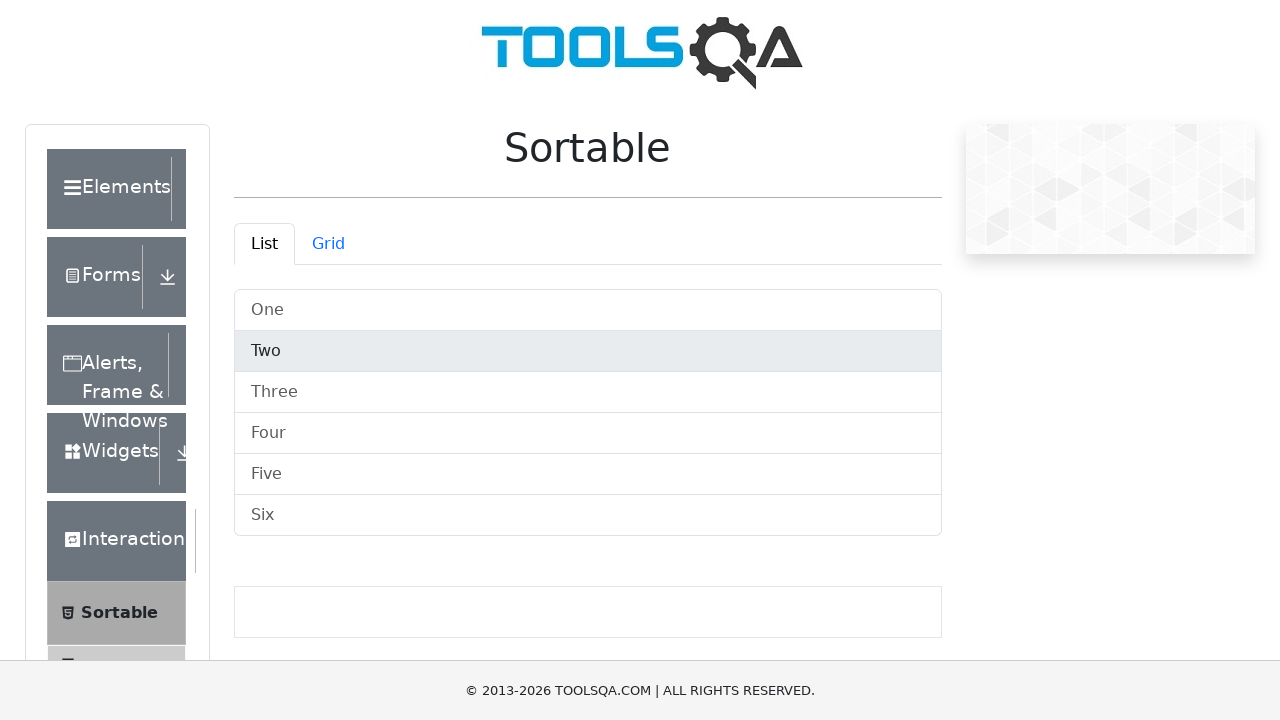

Dragged list item 1 to position 2 at (588, 392)
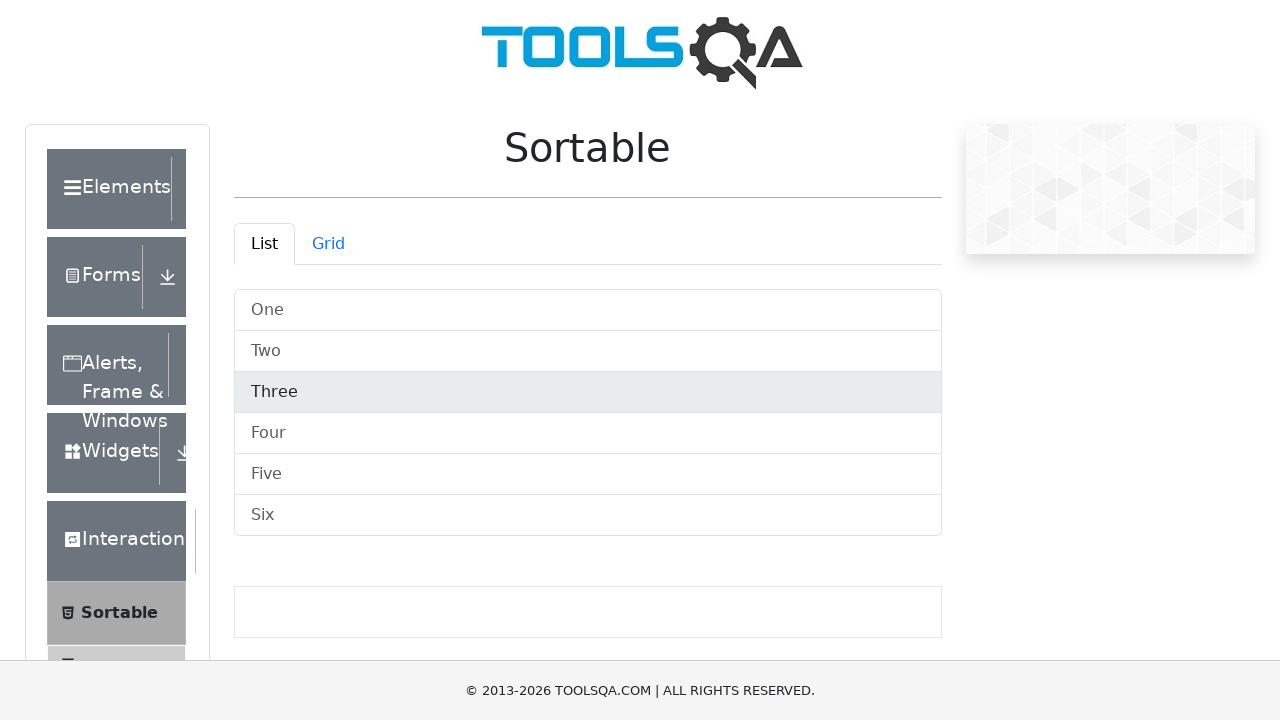

Dragged list item 2 to position 3 at (588, 434)
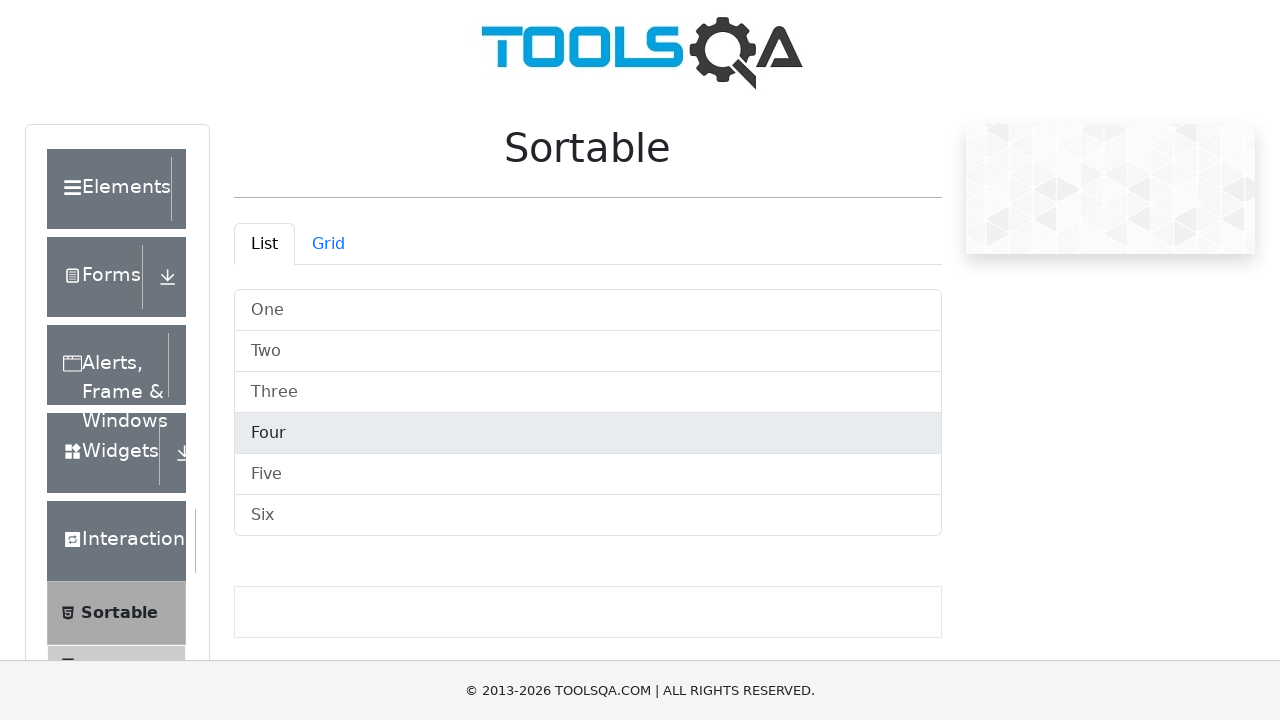

Dragged list item 3 to position 4 at (588, 474)
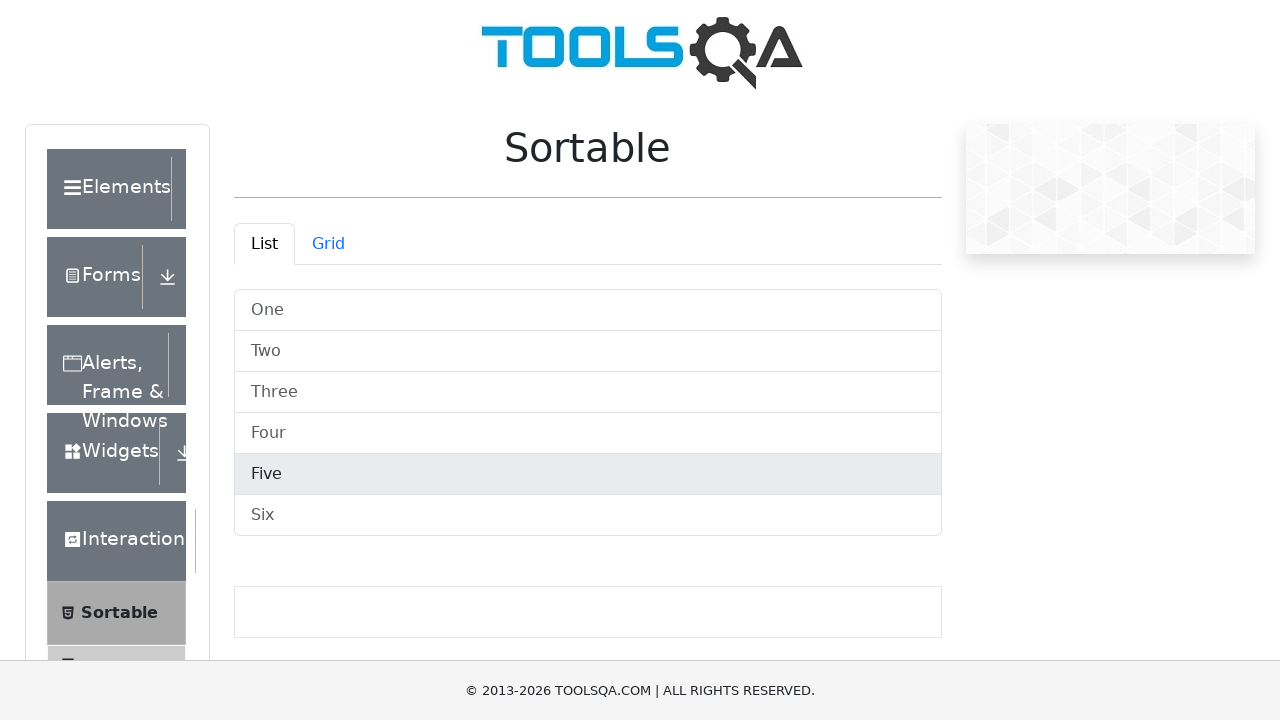

Dragged list item 4 to position 5 at (588, 516)
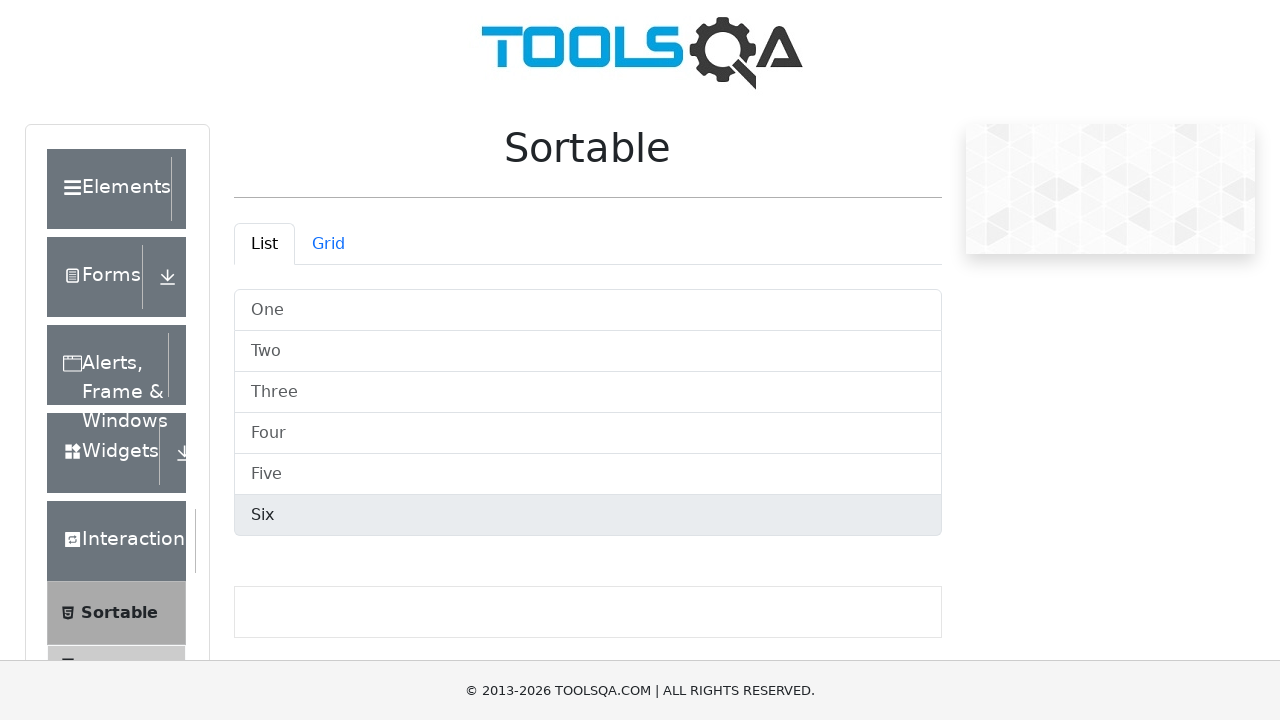

Final state observed after all drag-and-drop operations completed
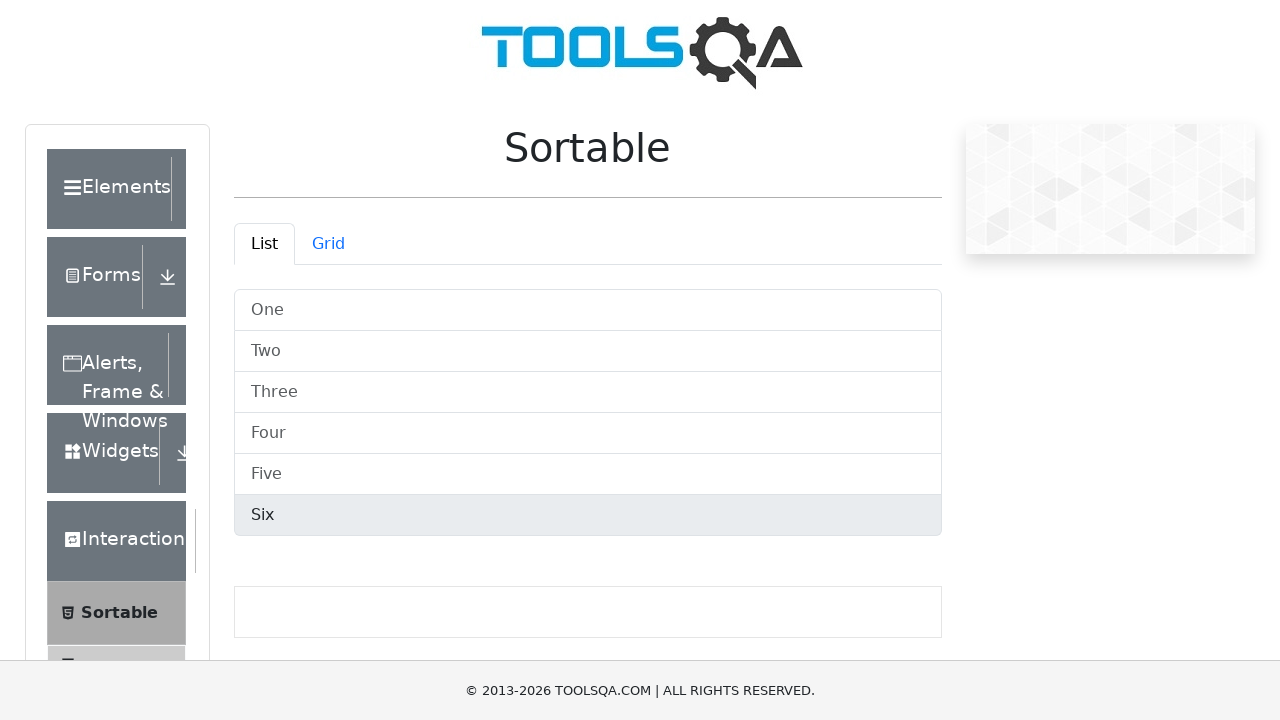

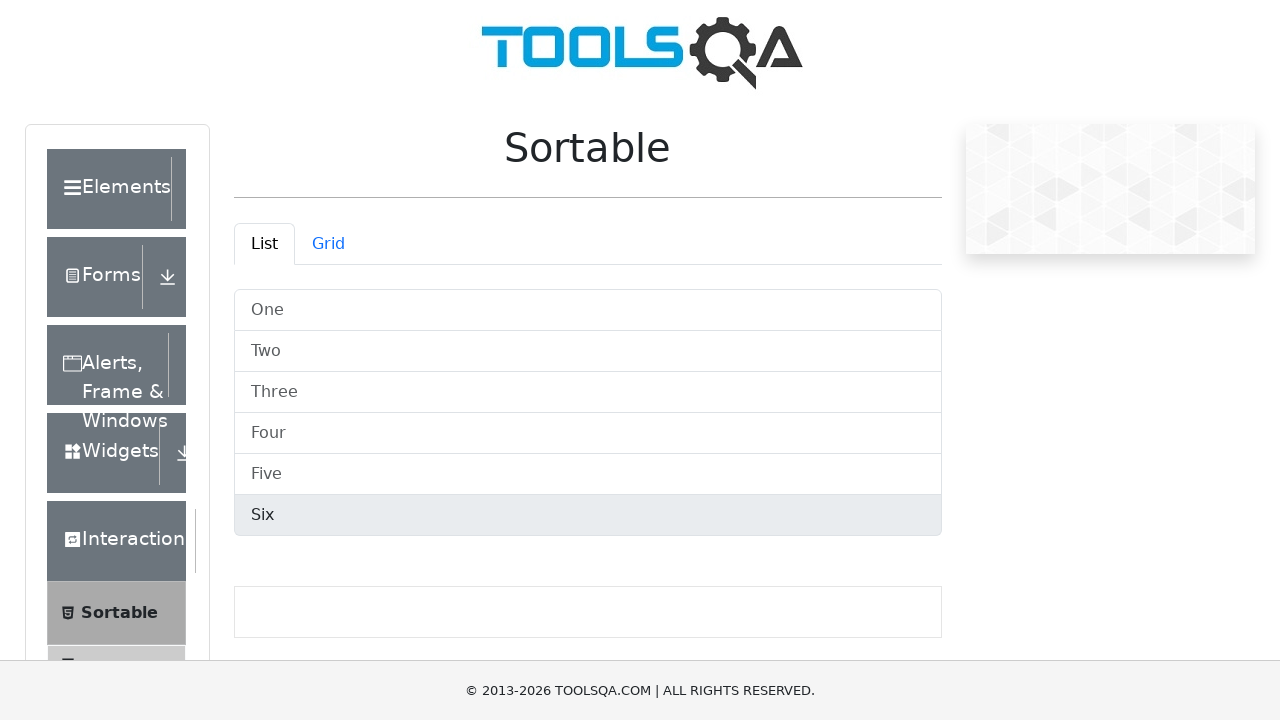